Tests dynamic content functionality by clicking a generate button and waiting for a specific word to appear in the element

Starting URL: https://www.training-support.net/webelements/dynamic-content

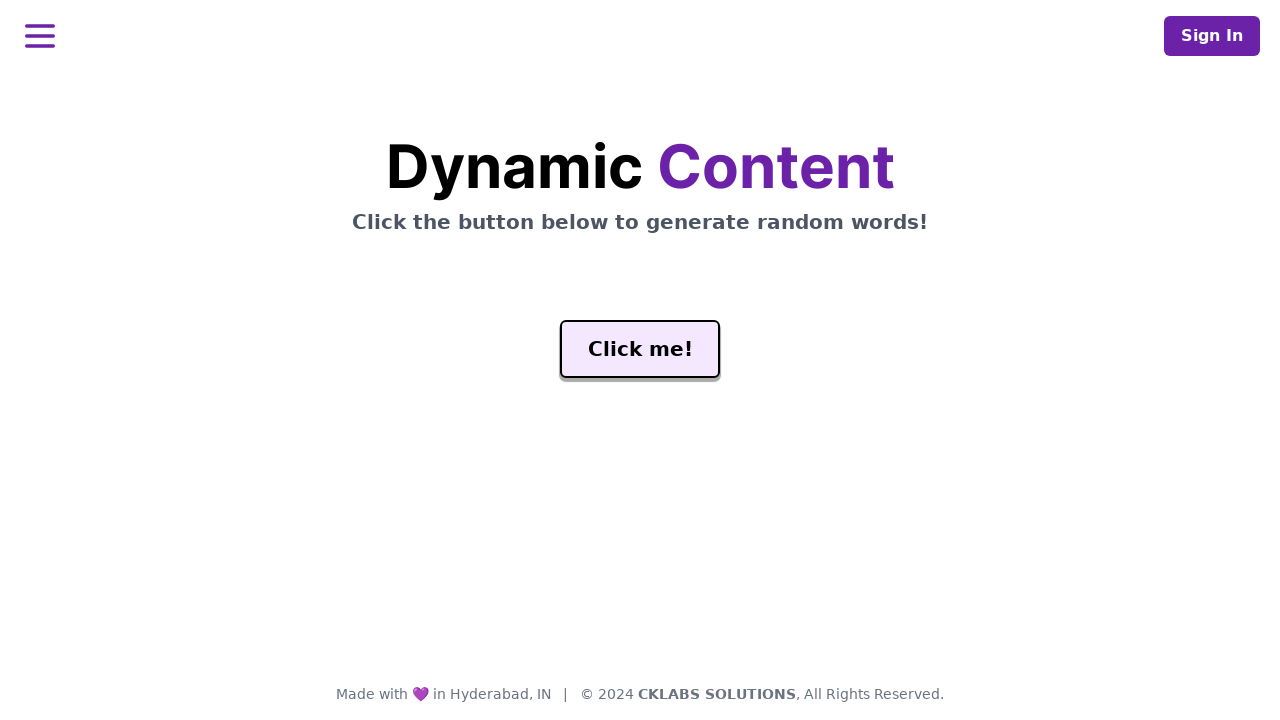

Navigated to dynamic content test page
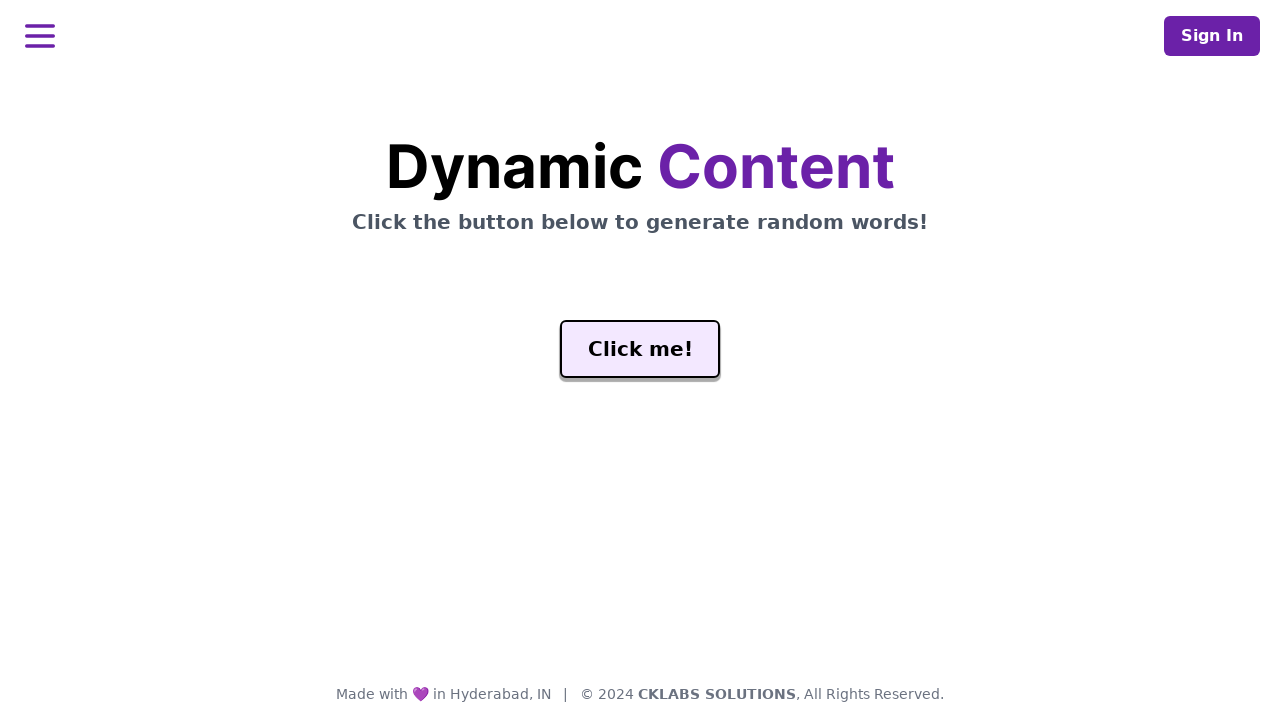

Clicked the generate button at (640, 349) on #genButton
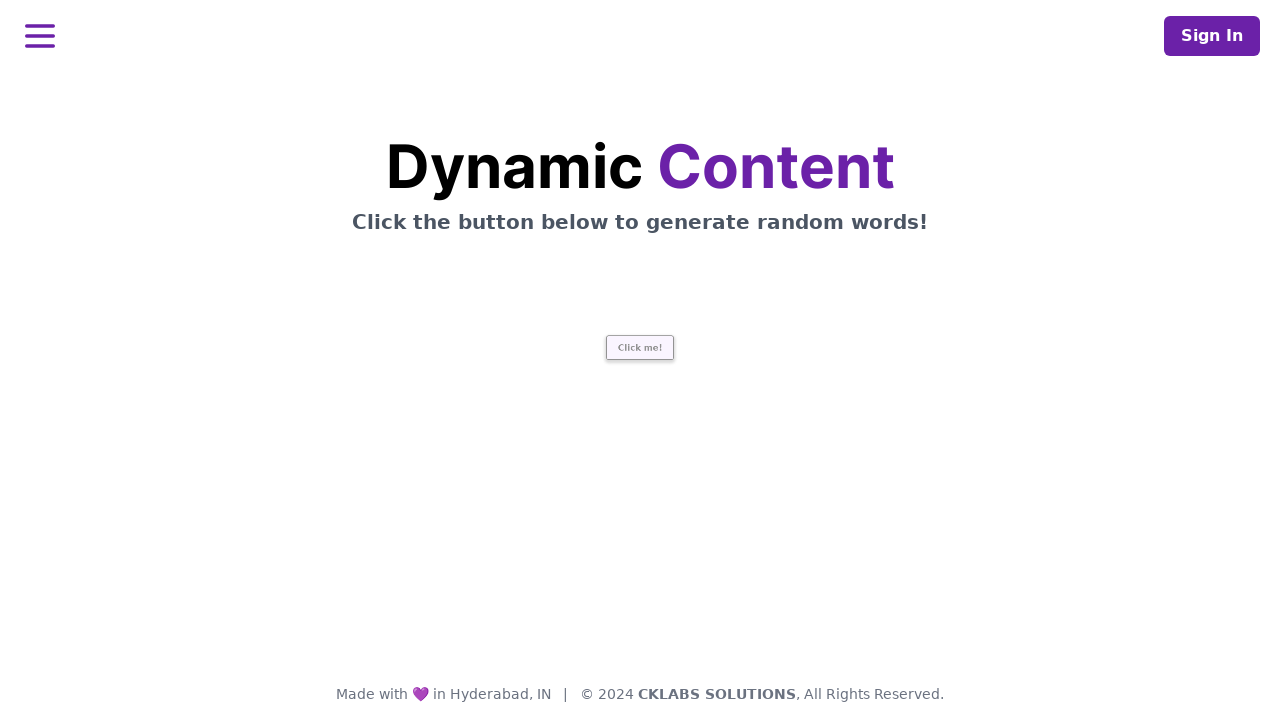

Word element now contains 'release'
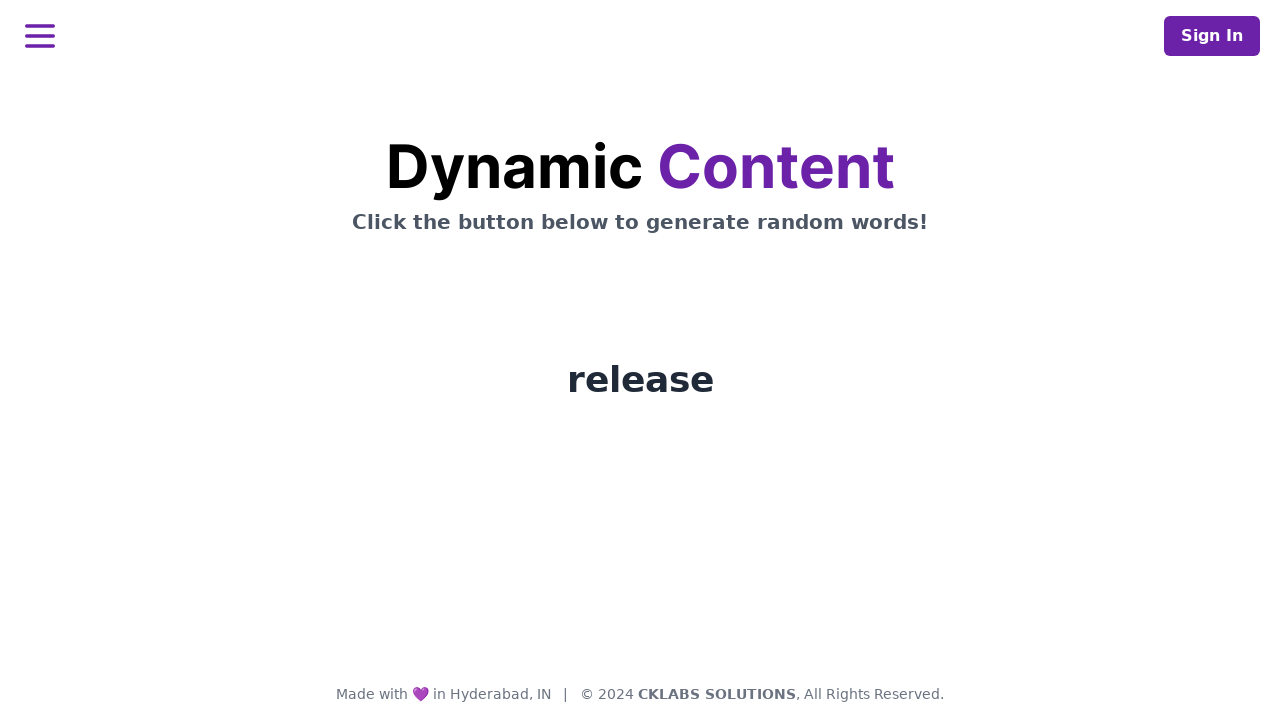

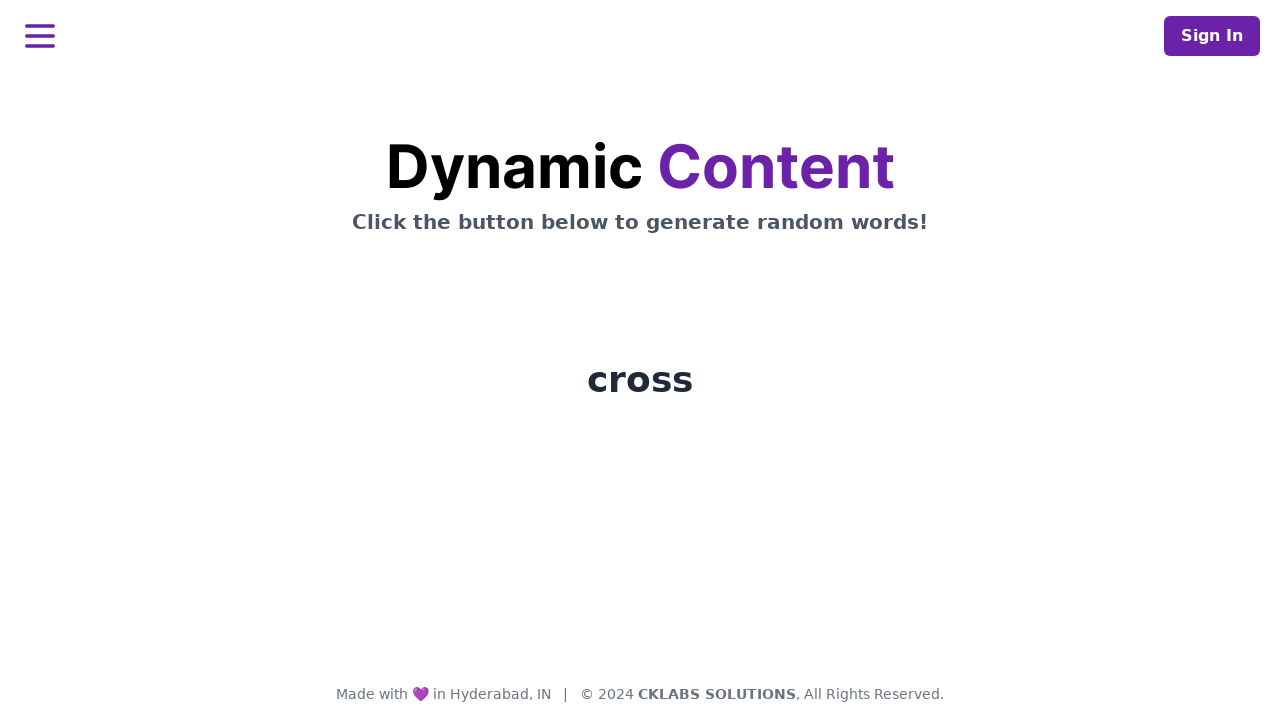